Tests HTTP connectivity by navigating through a list of HTTP websites including government and personal sites, verifying the browser can load each page.

Starting URL: http://kremlin.ru

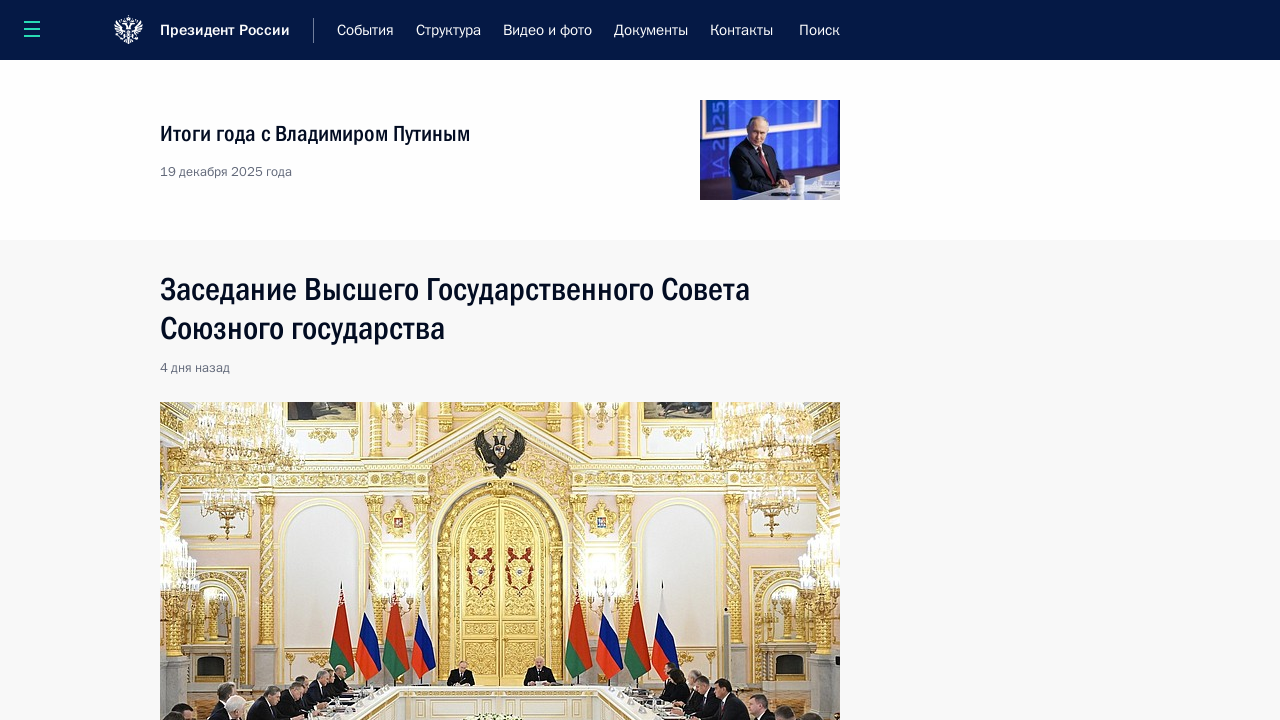

Waited for initial page to reach domcontentloaded state
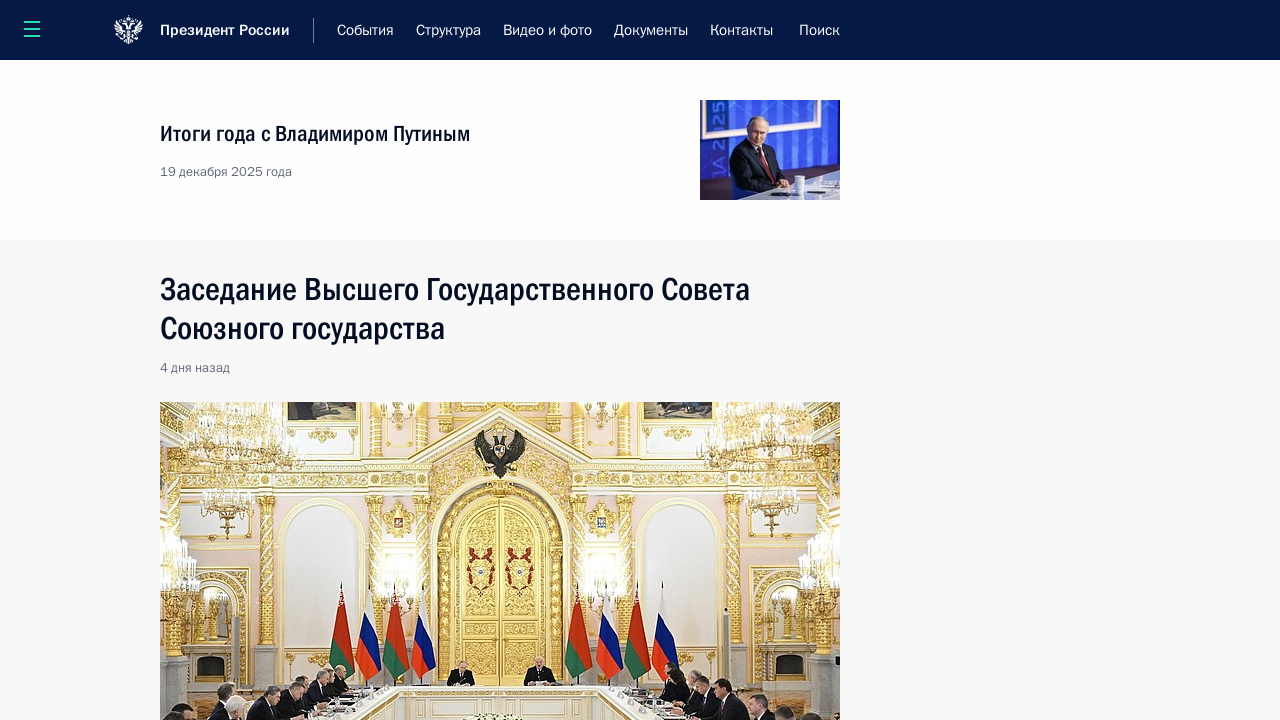

Navigated to http://kremlin.ru/acts/constitution
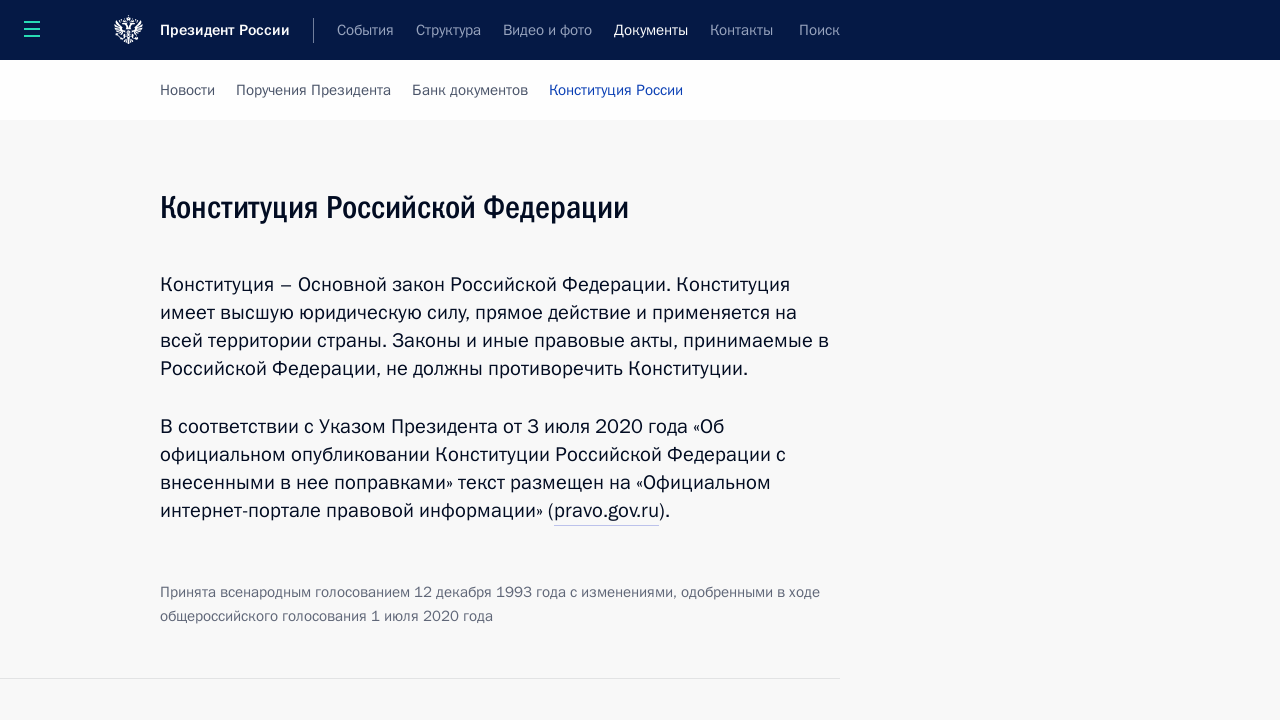

Page http://kremlin.ru/acts/constitution reached domcontentloaded state
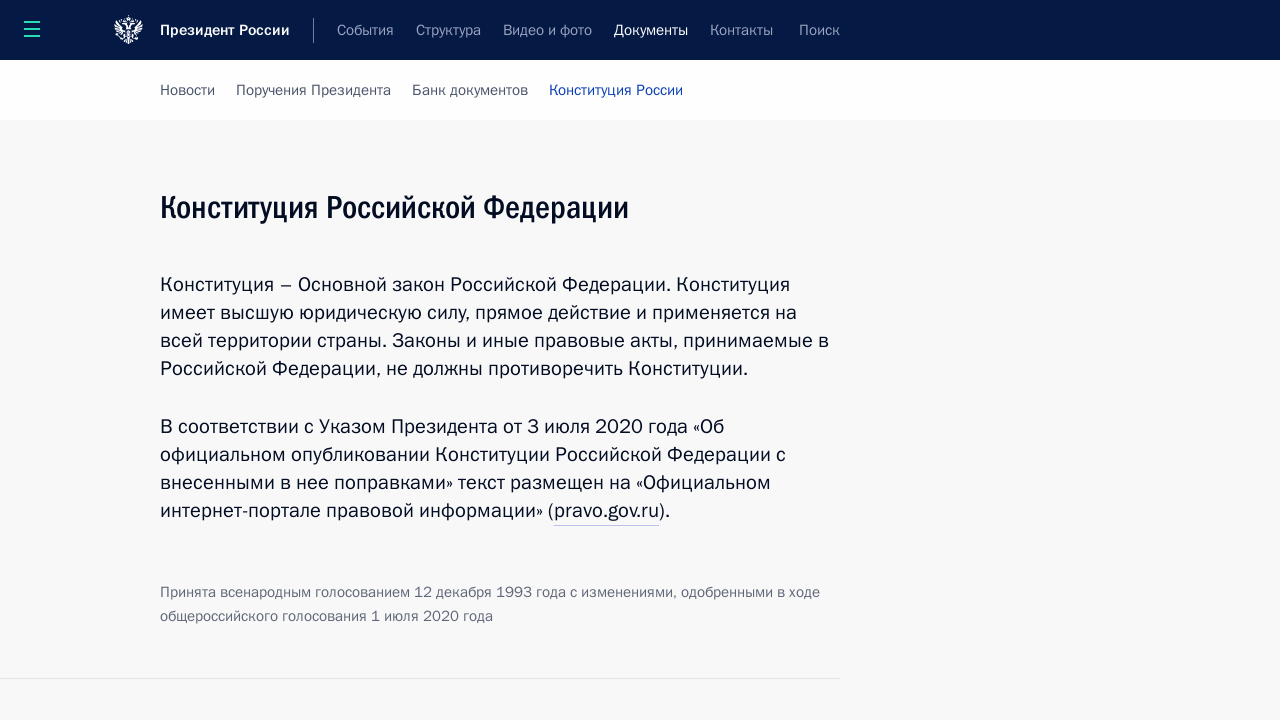

Failed to load http://kremlin.ru/static/pdf/constitution.pdf?6fbd2dc717 - resource blocked or unreachable
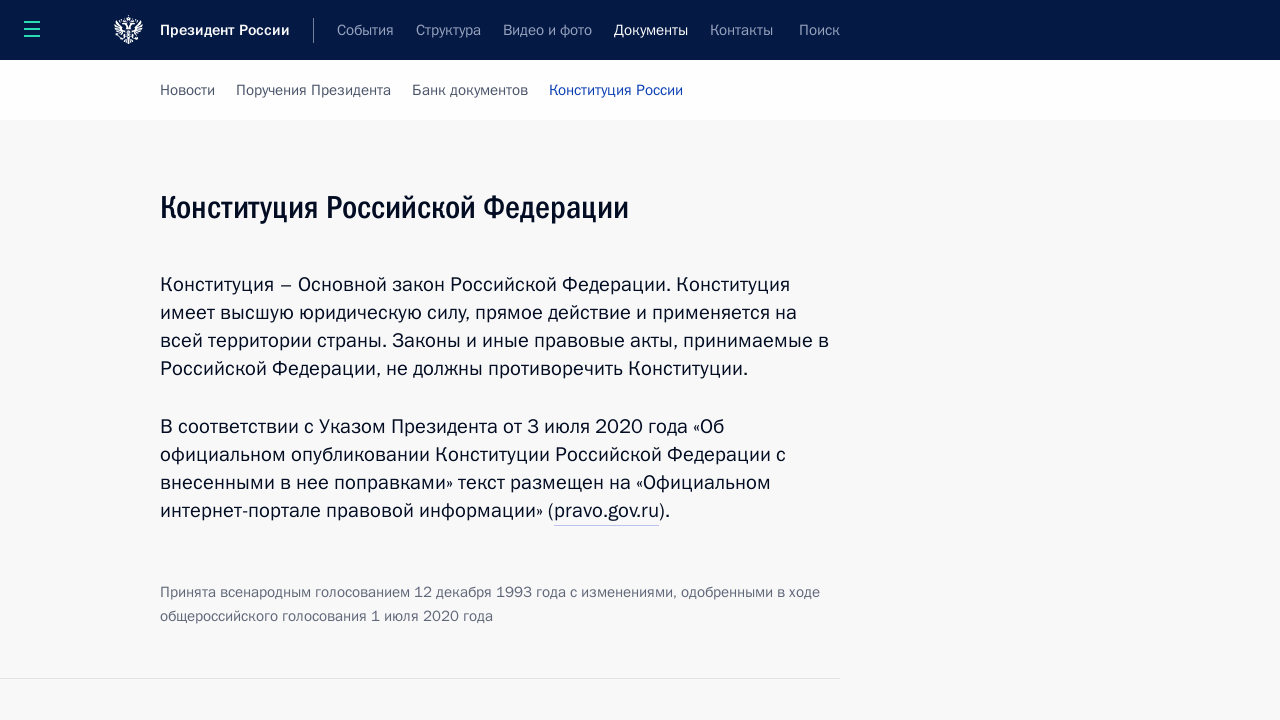

Failed to load http://fsb.ru - resource blocked or unreachable
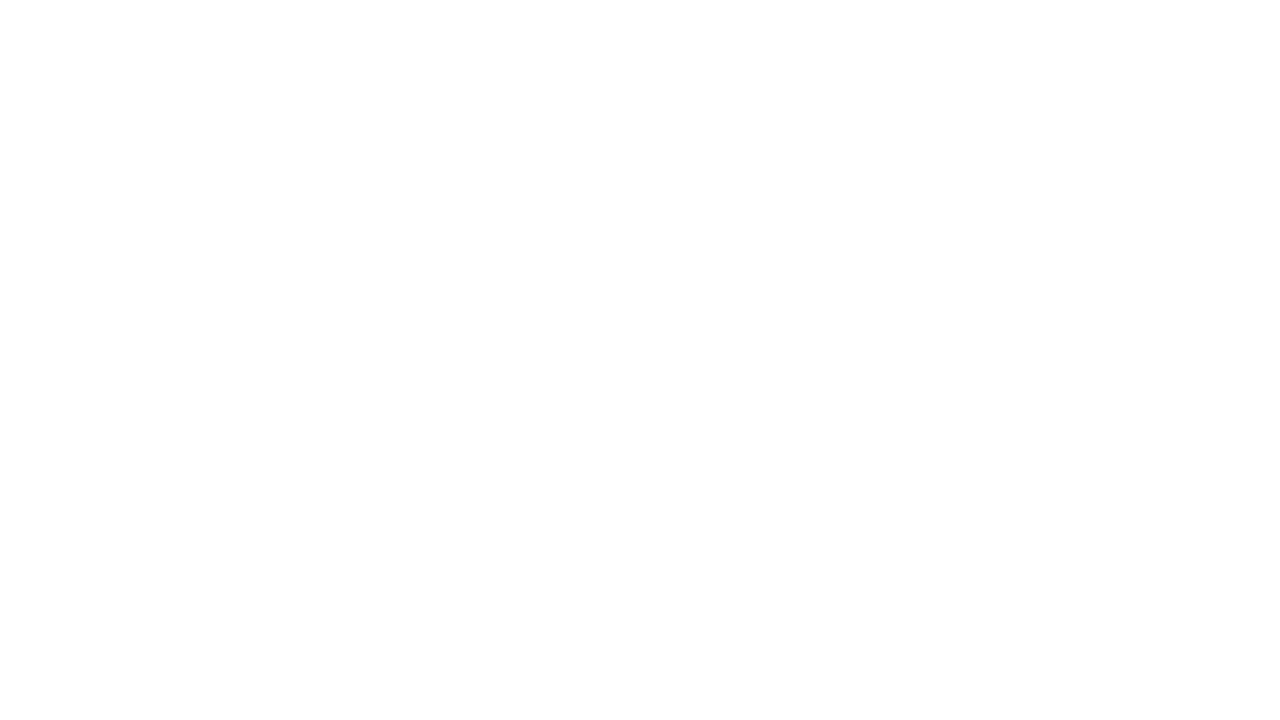

Navigated to http://khann.ru
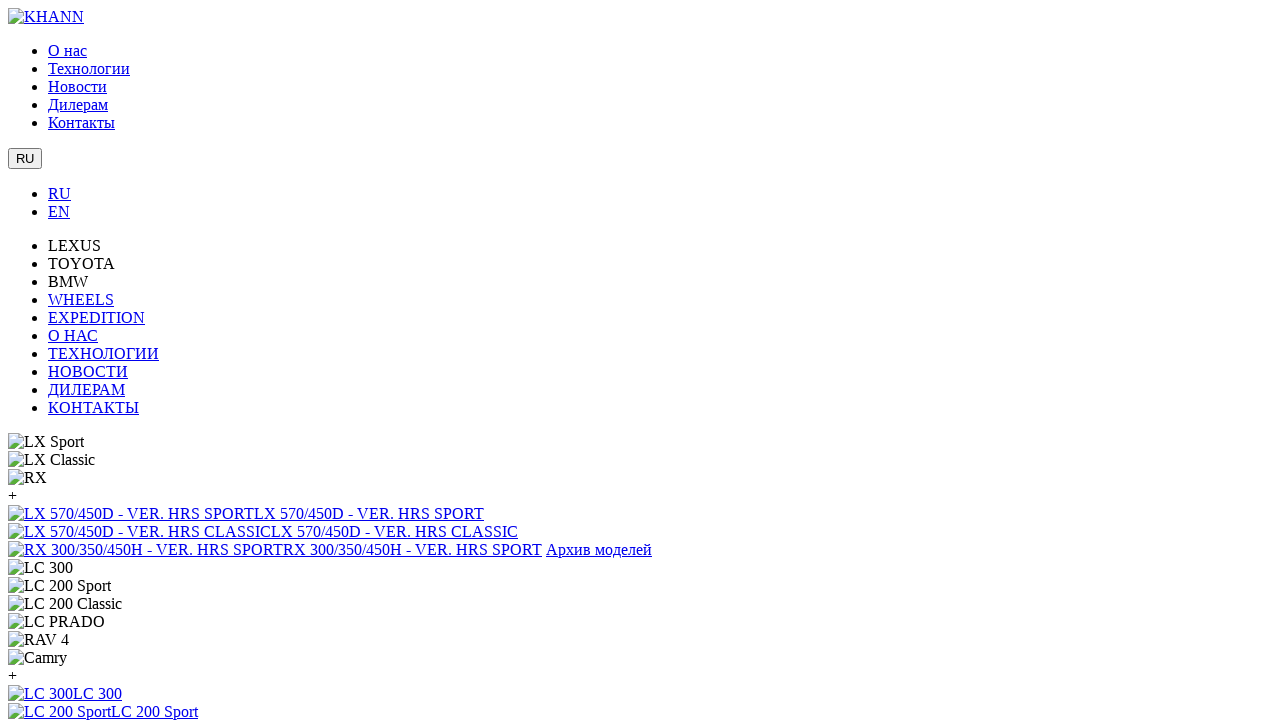

Page http://khann.ru reached domcontentloaded state
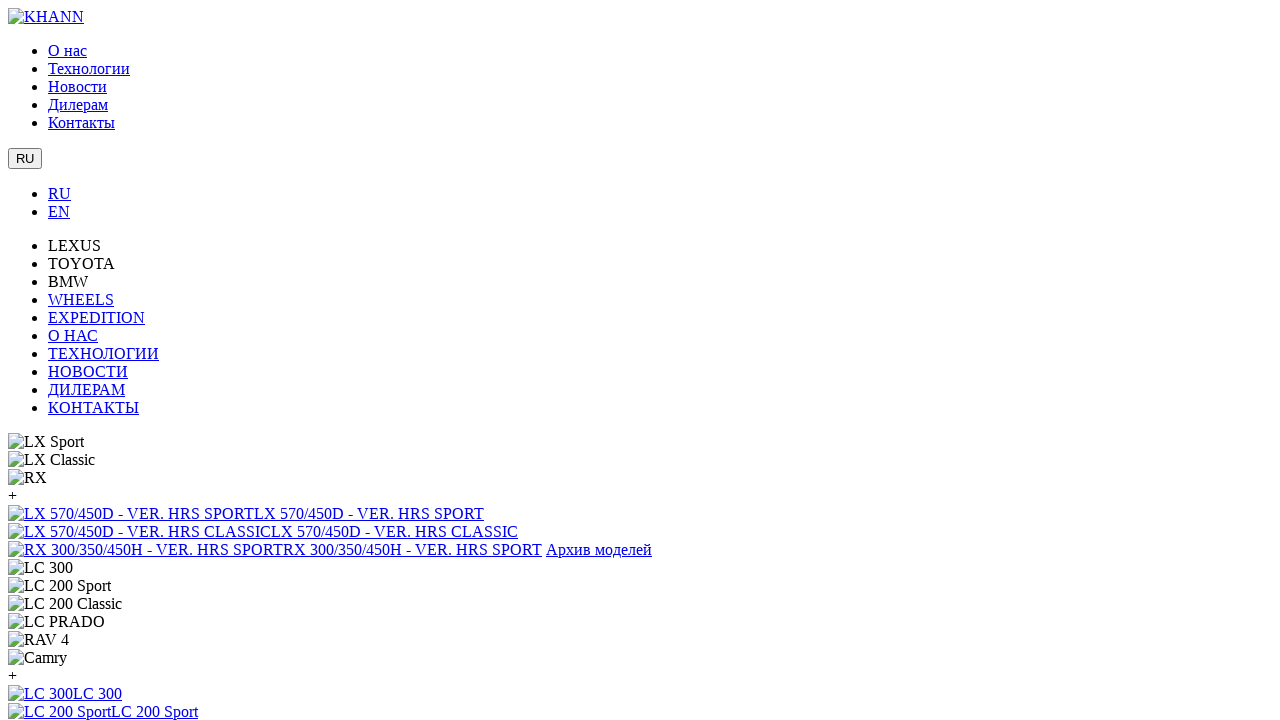

Navigated to http://khann.ru/wallpapers/
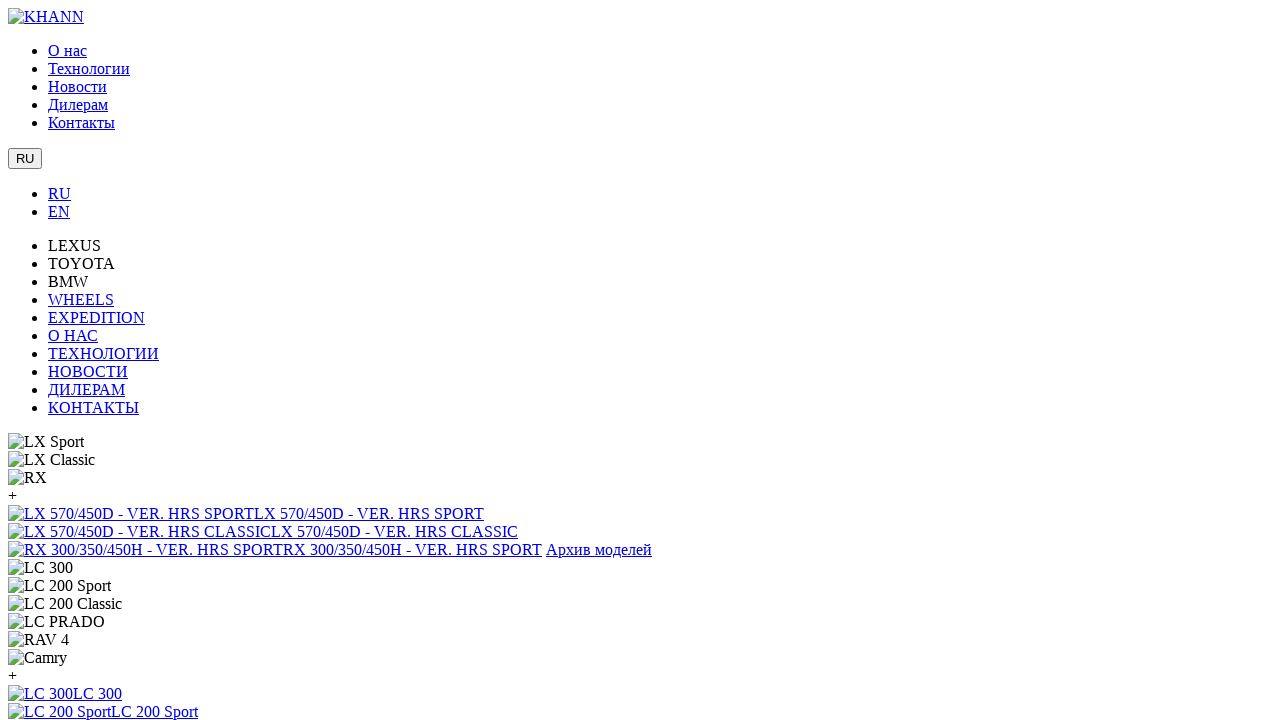

Page http://khann.ru/wallpapers/ reached domcontentloaded state
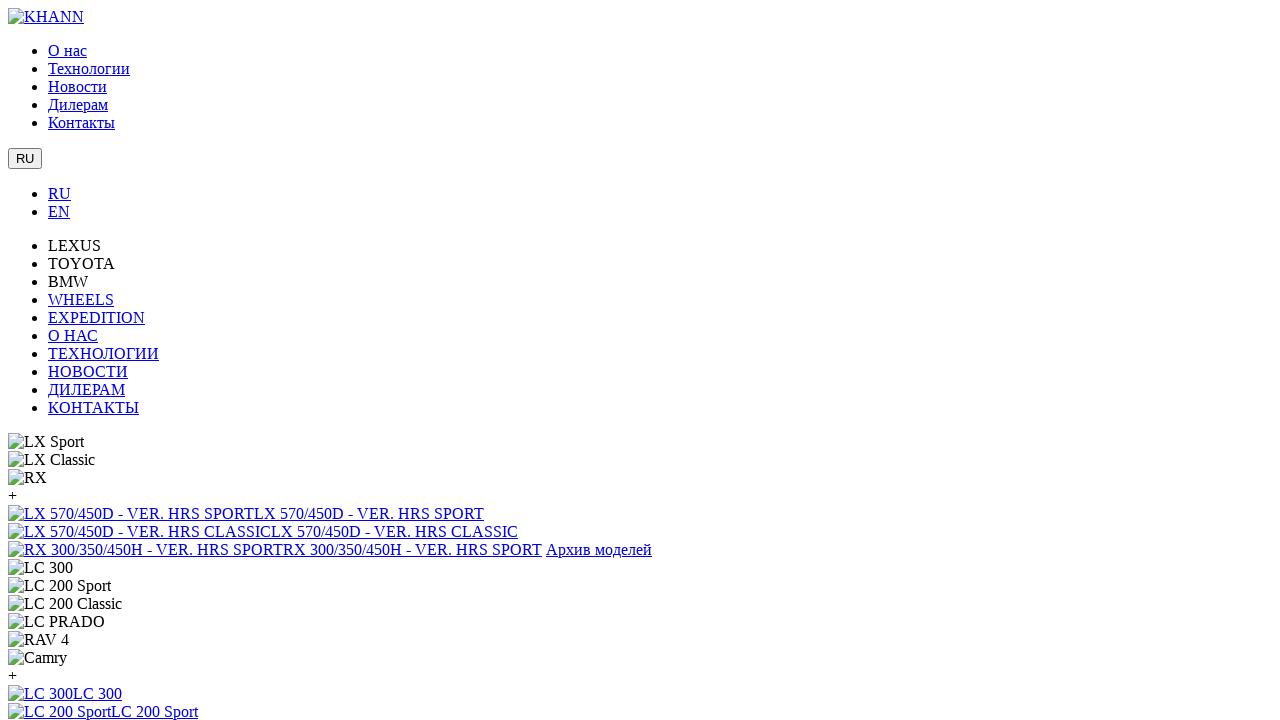

Navigated to http://alex-kuznetsov.ru/test
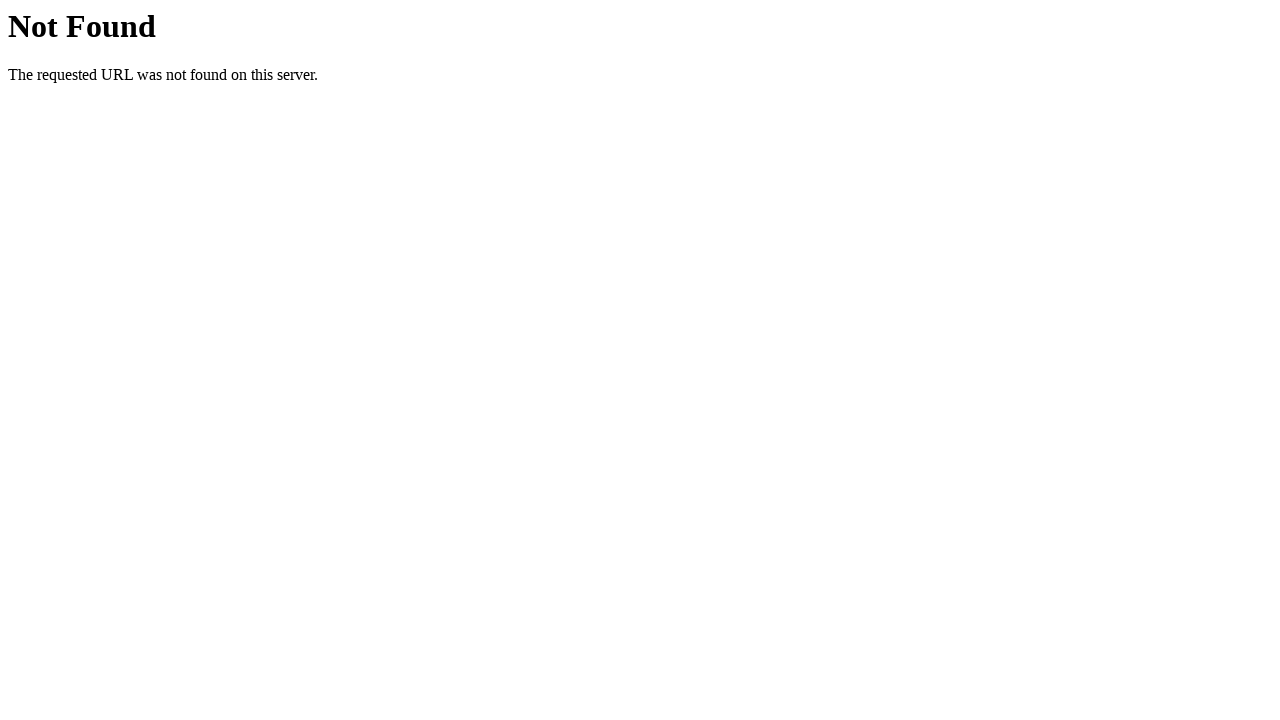

Page http://alex-kuznetsov.ru/test reached domcontentloaded state
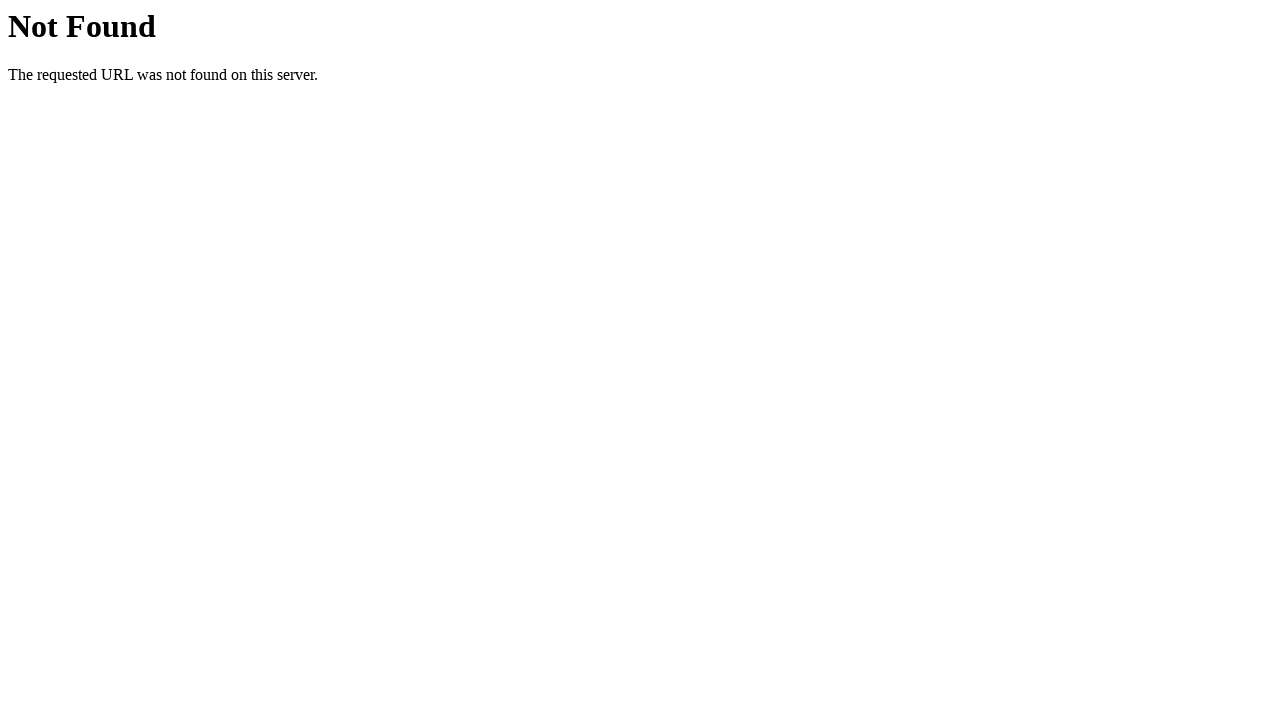

Failed to load http://www.thesheep.info - resource blocked or unreachable
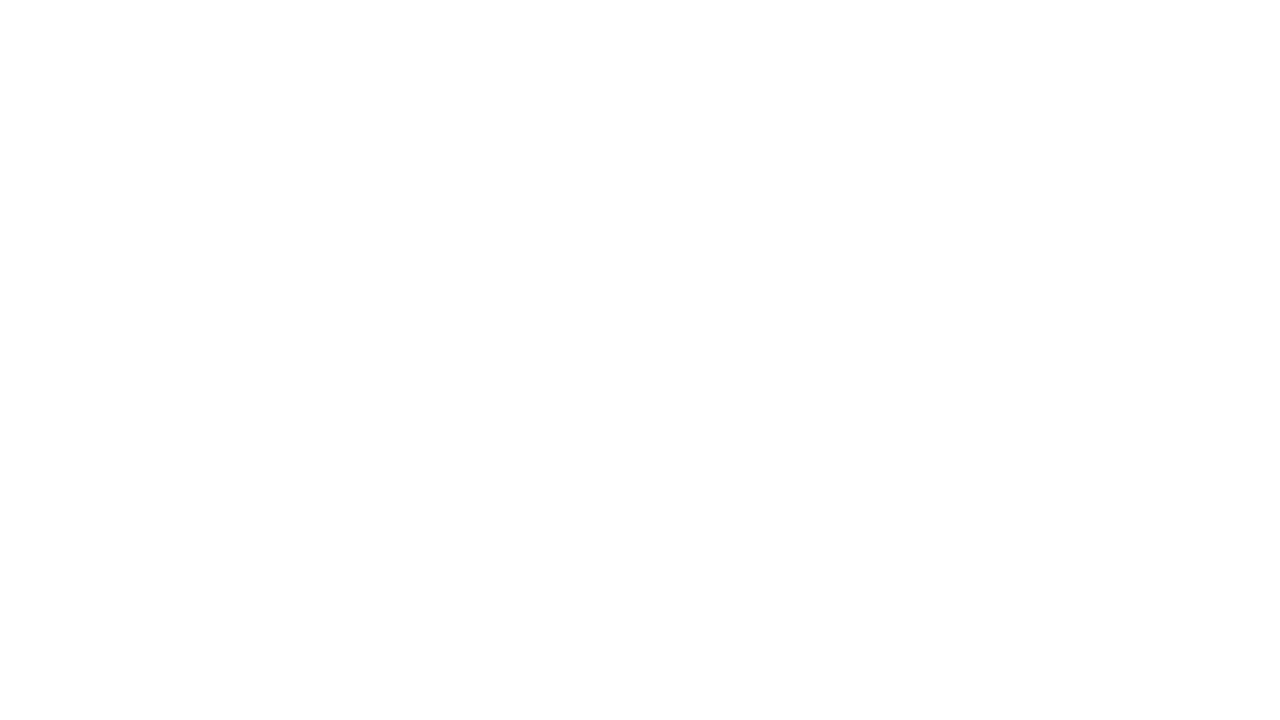

Navigated to http://www.grani.ru
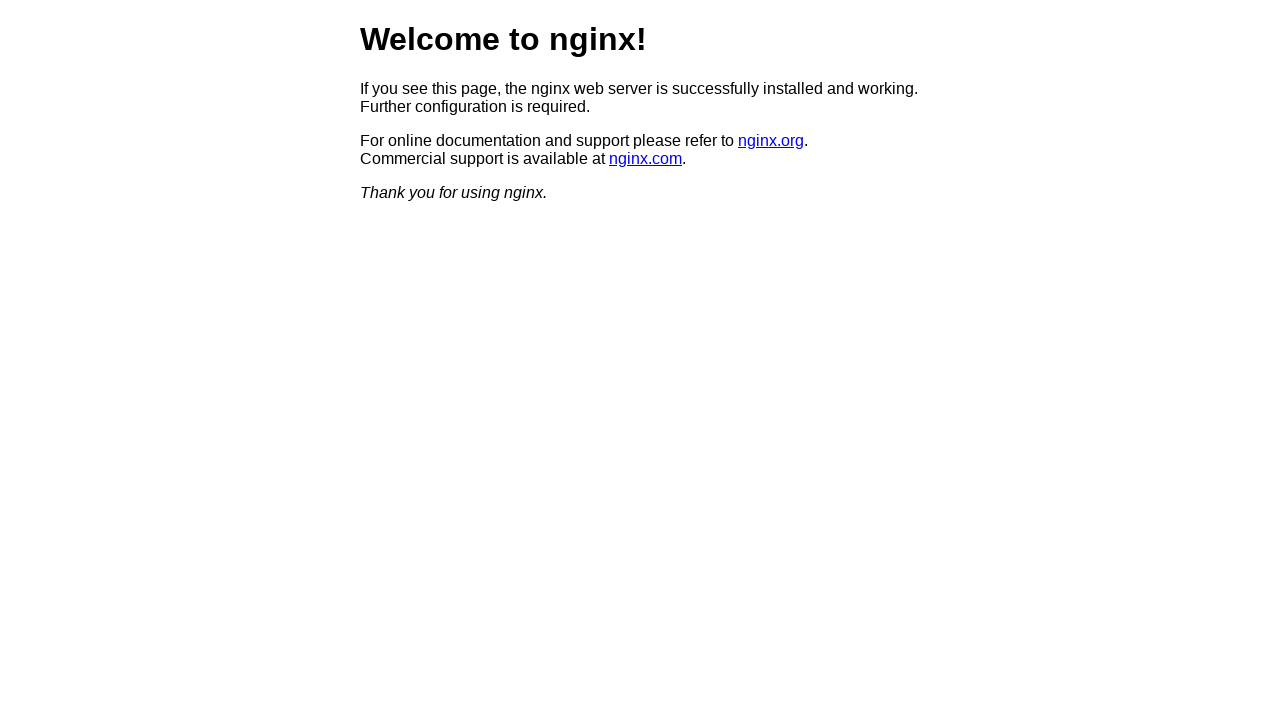

Page http://www.grani.ru reached domcontentloaded state
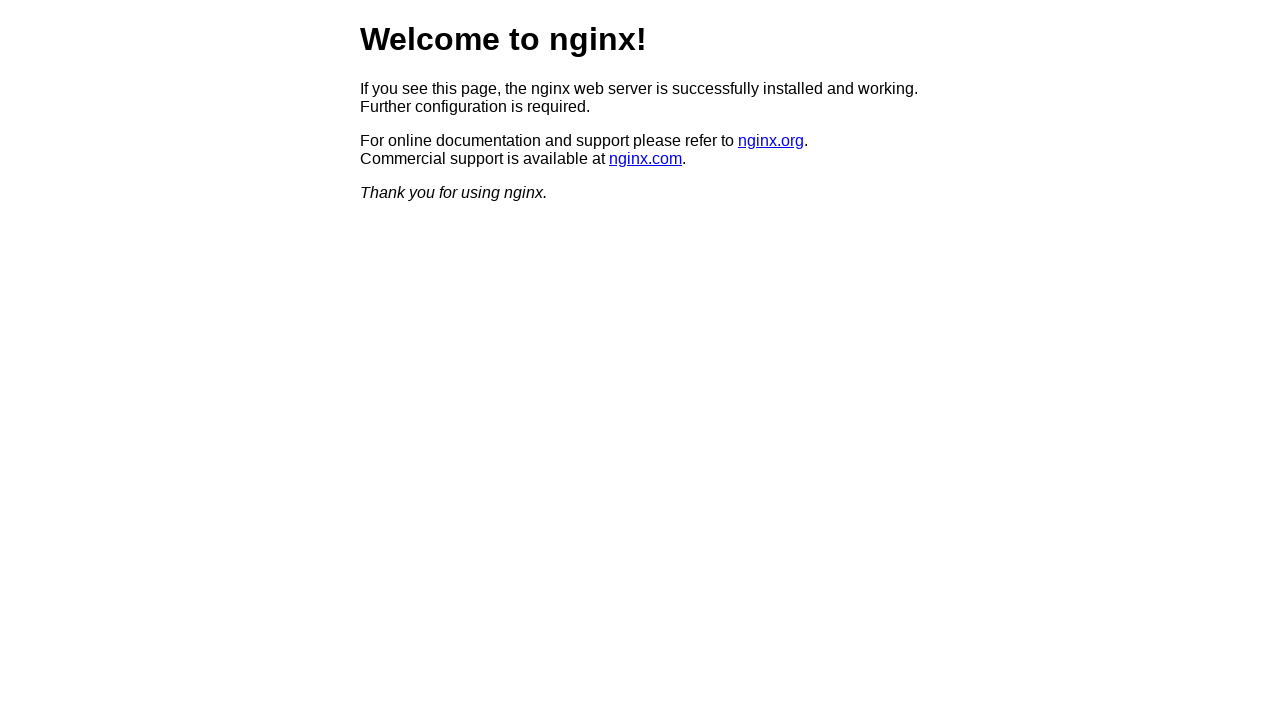

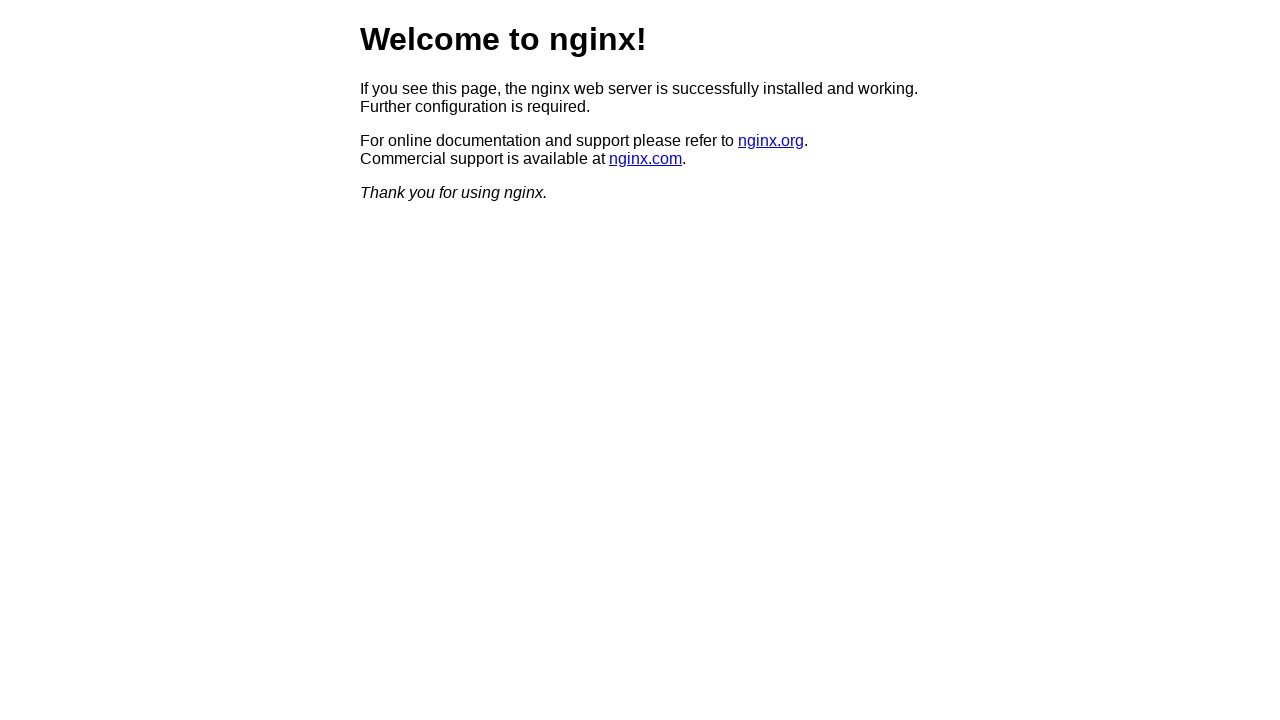